Navigates to whiteboxqa.com and verifies the page loads by checking the title

Starting URL: http://whiteboxqa.com/

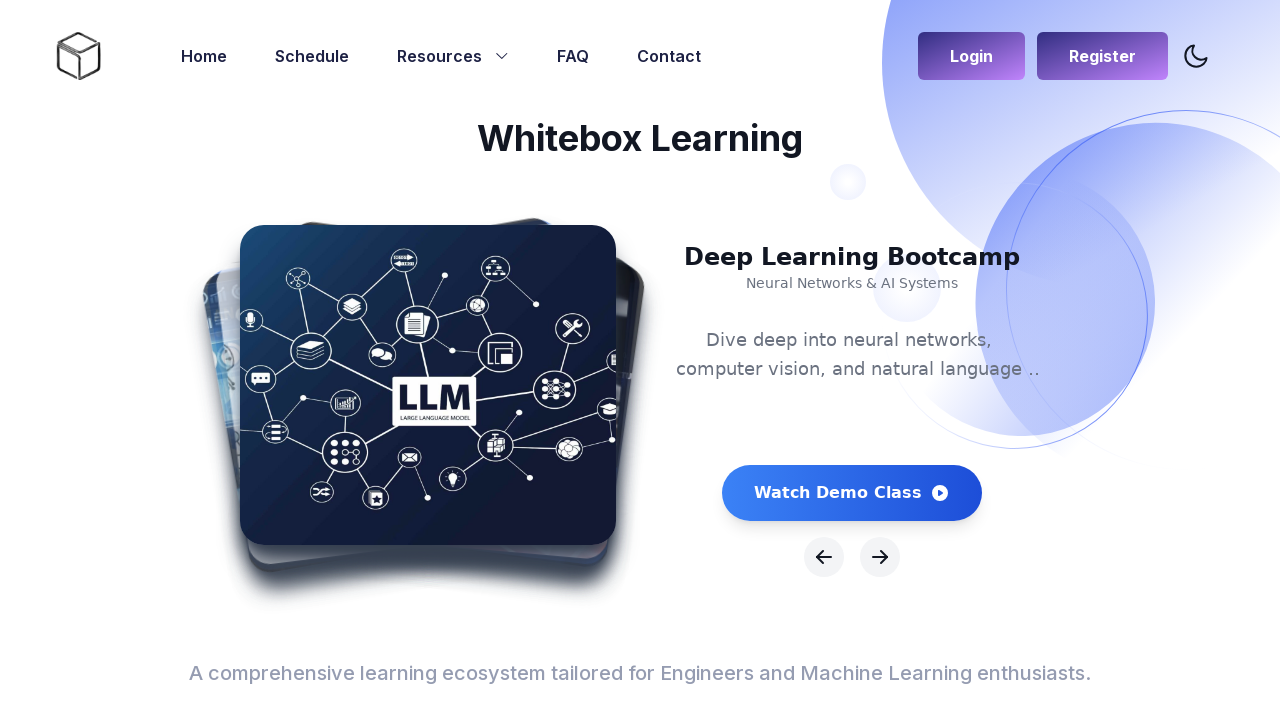

Navigated to http://whiteboxqa.com/
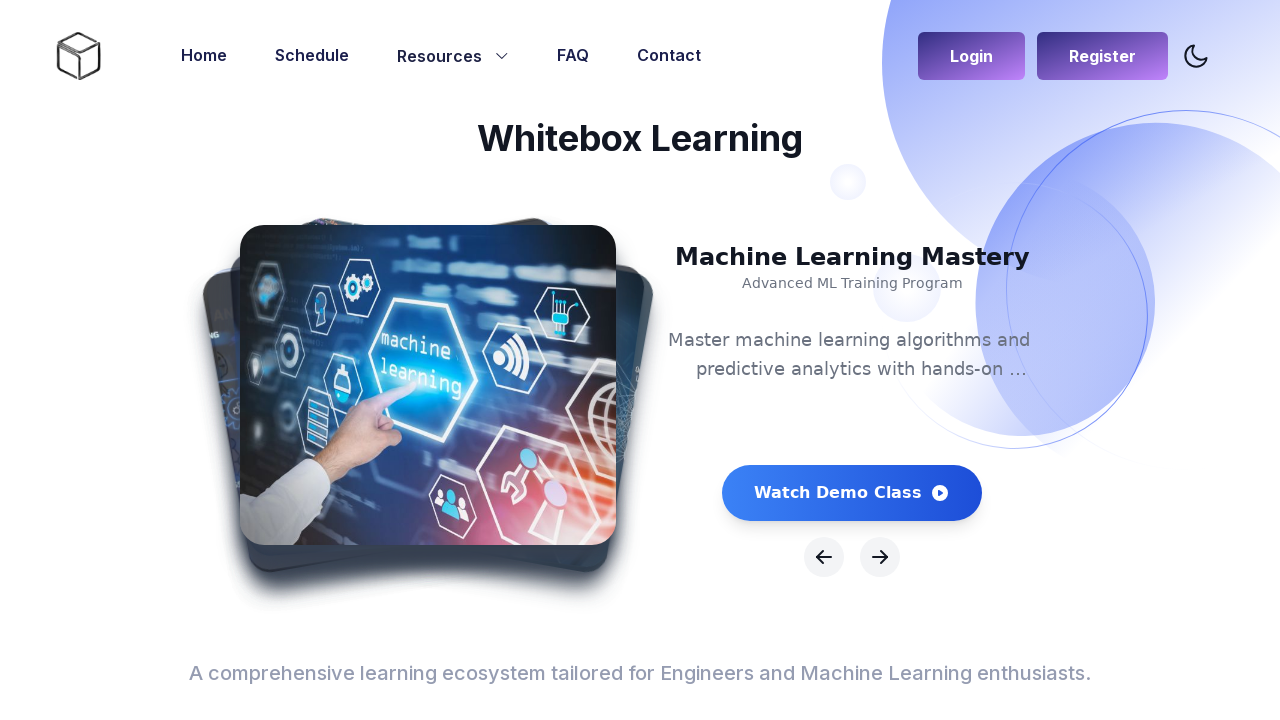

Page loaded and DOM content ready
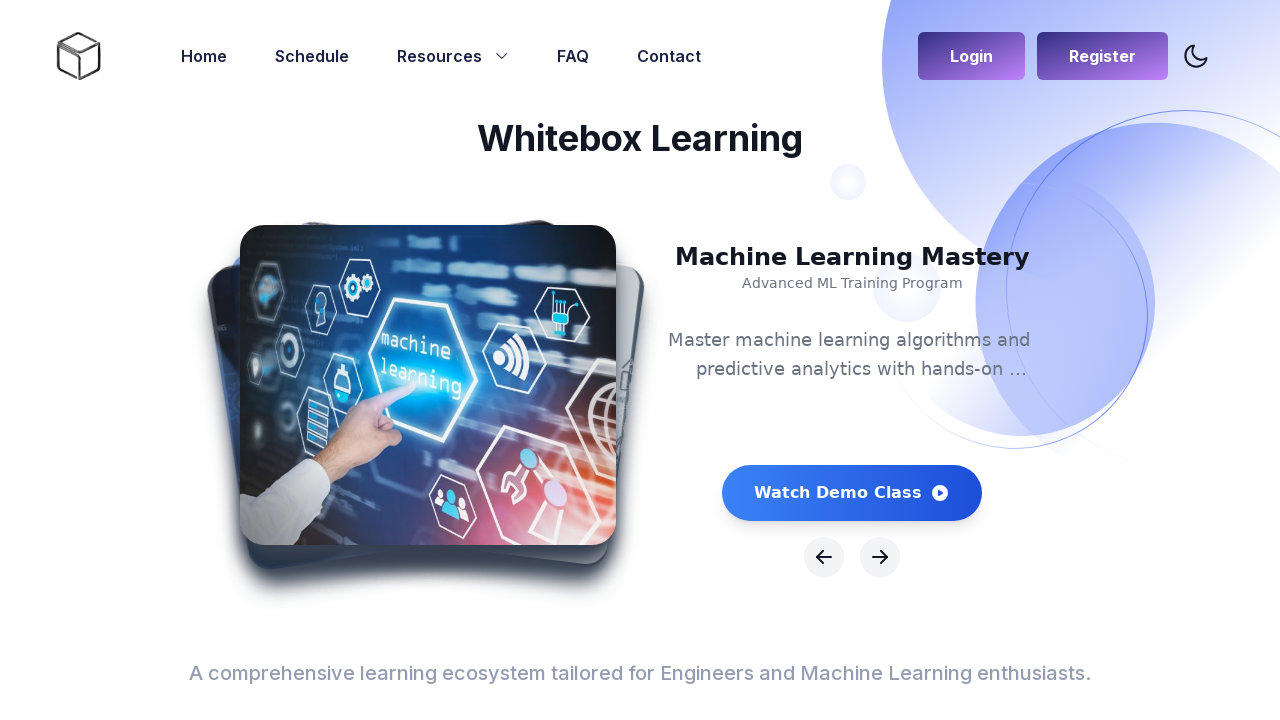

Retrieved page title: 'Whitebox-Learning - AIML Training and Placements in Bay area'
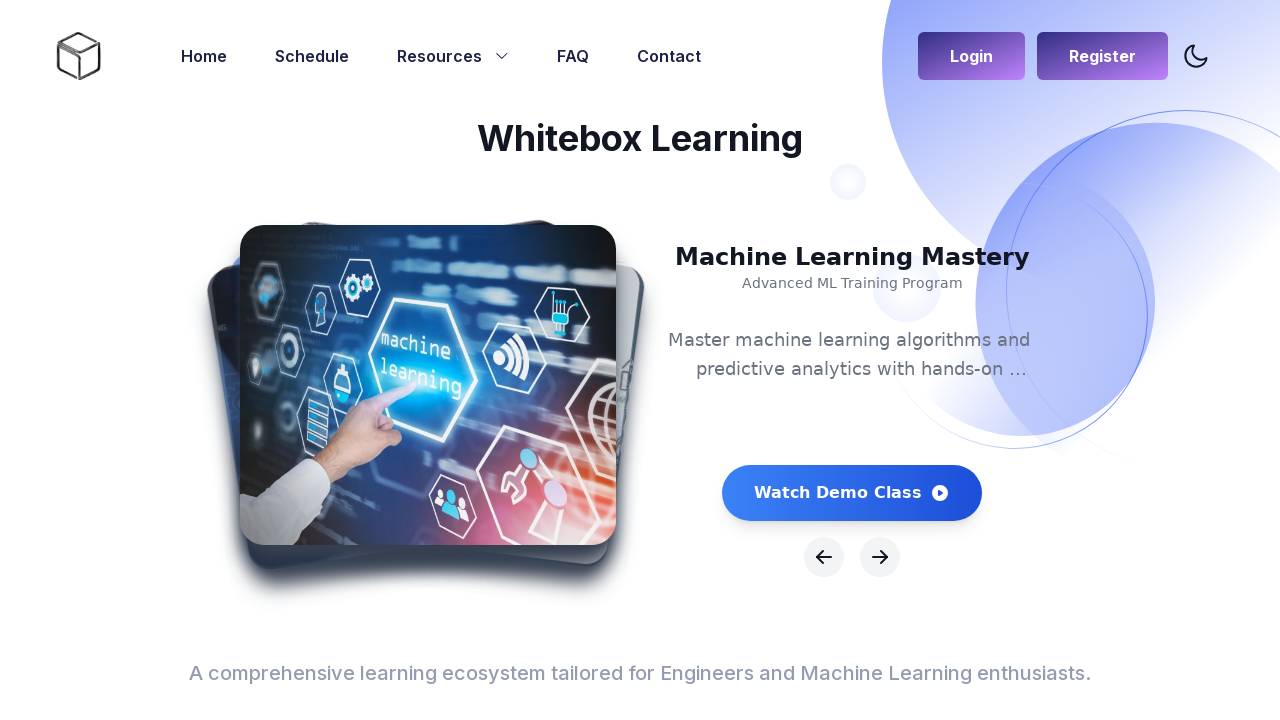

Verified page title is not empty
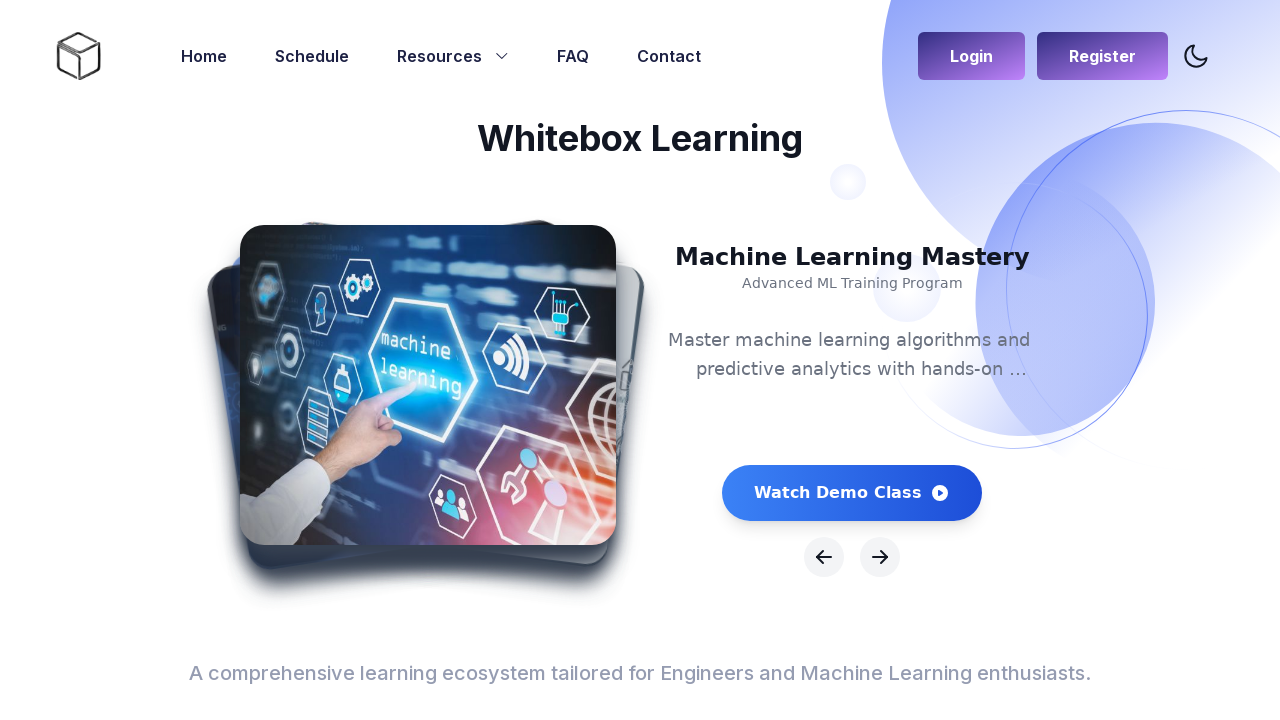

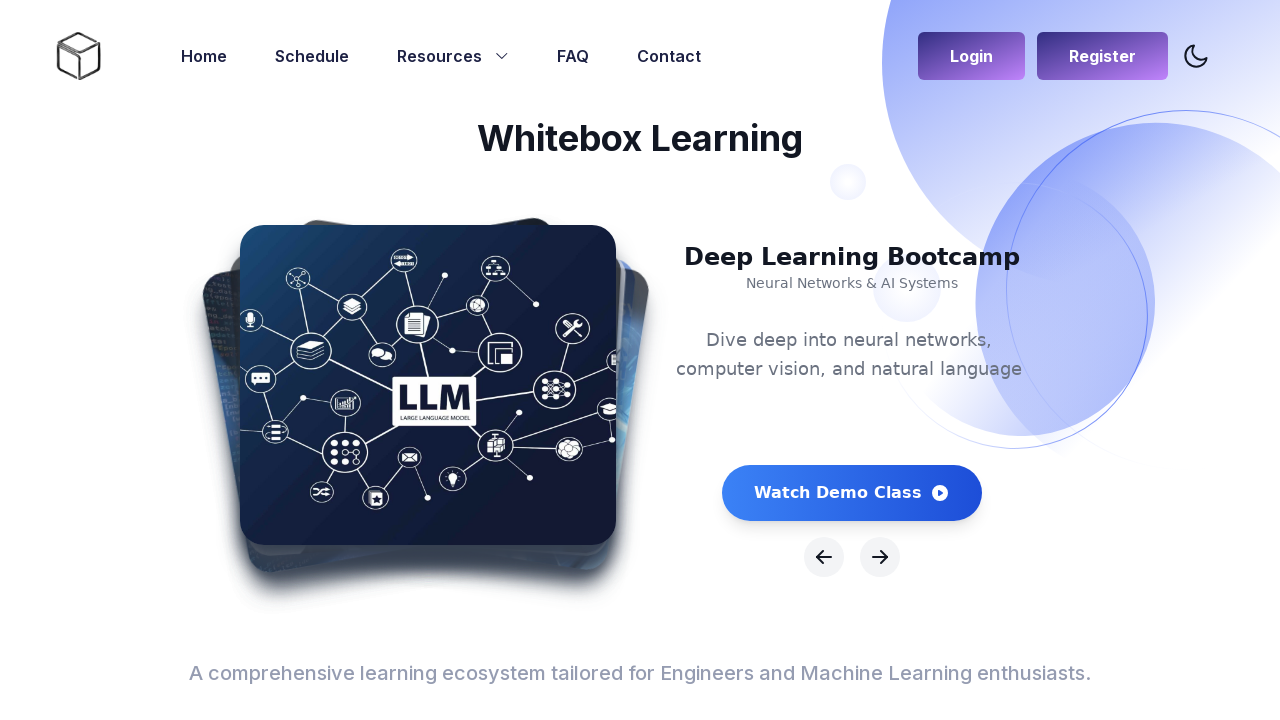